Navigates to Platzi website and waits for page to load

Starting URL: https://www.platzi.com

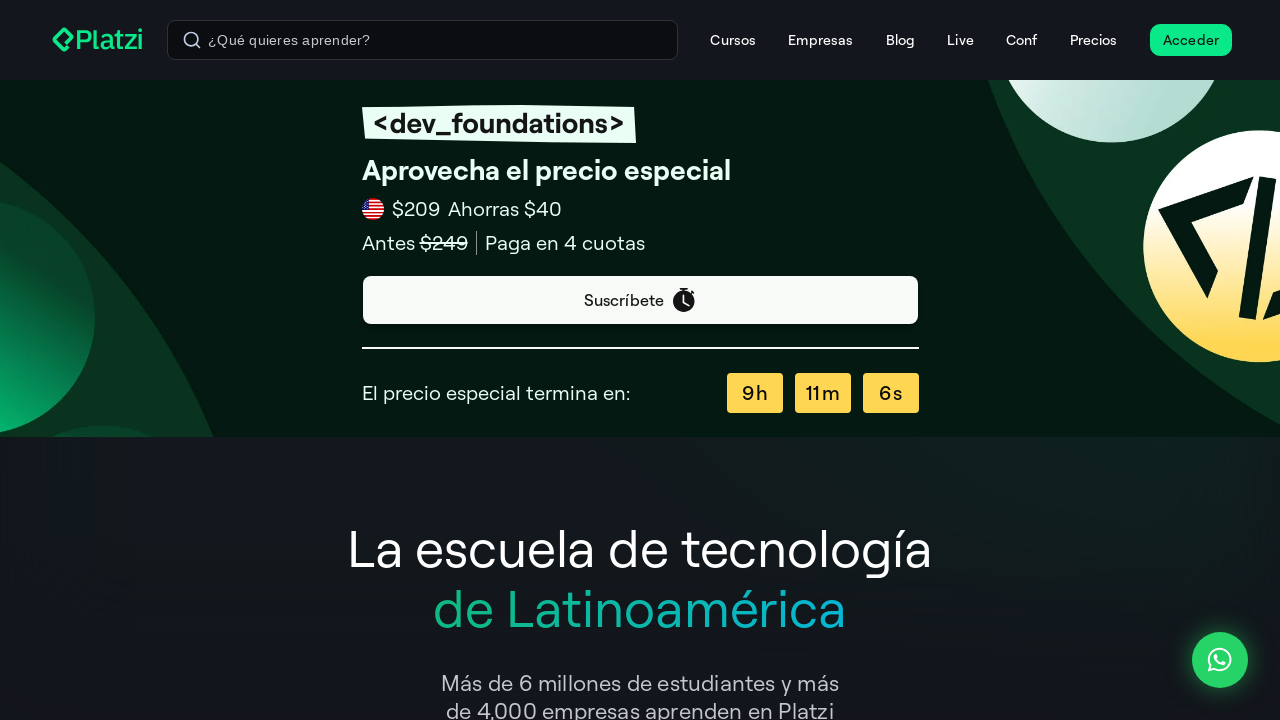

Waited for DOM content to be loaded on Platzi website
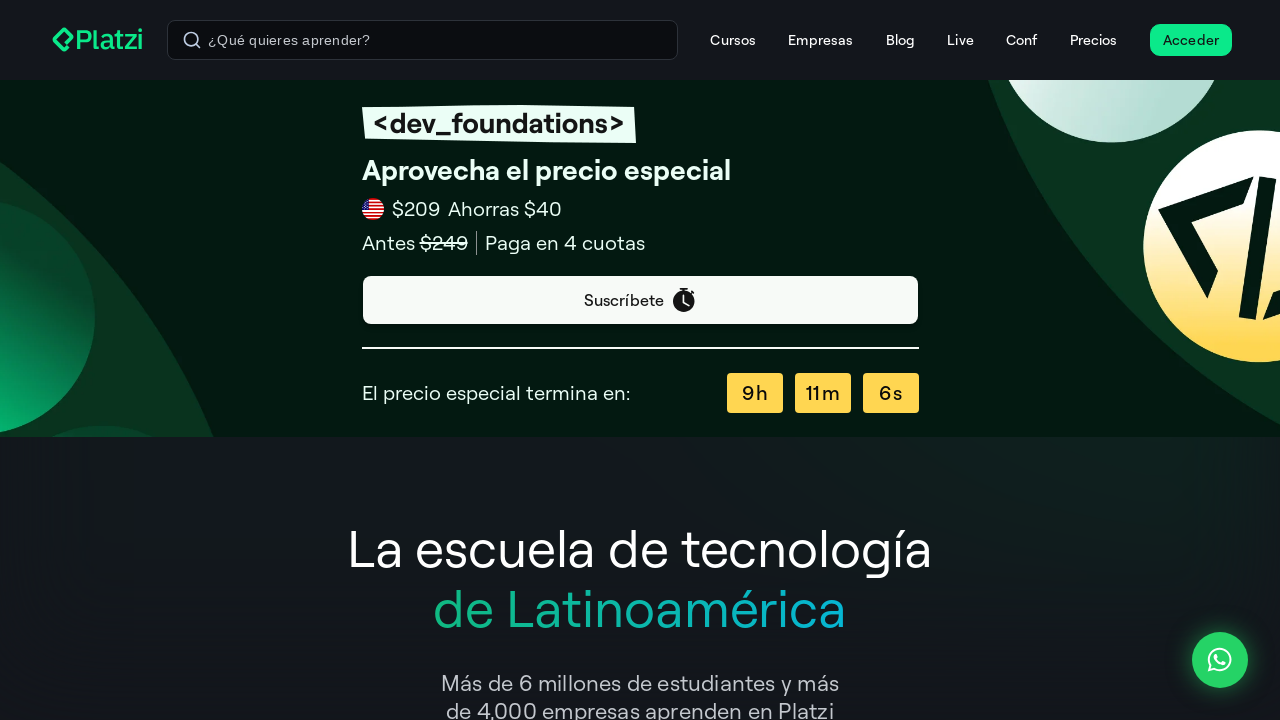

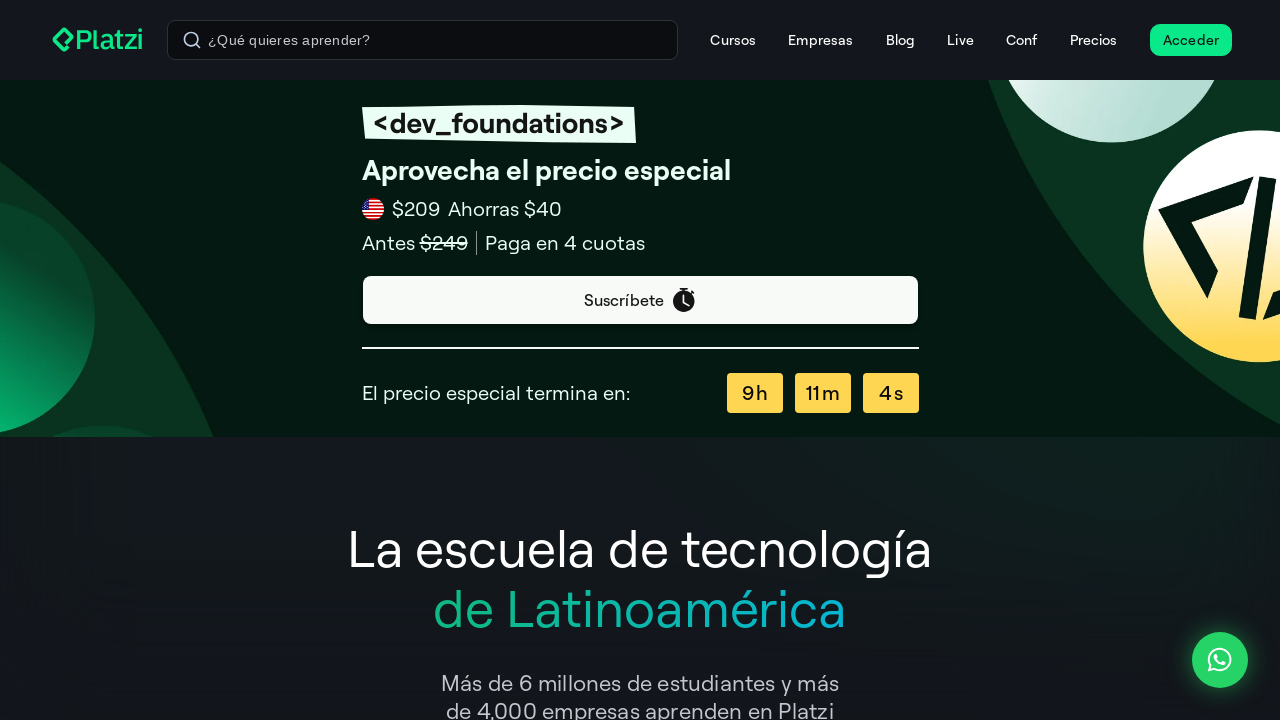